Fills in the desired final volume field

Starting URL: https://www.sigmaaldrich.com/PL/pl/support/calculators-and-apps/solution-dilution-calculator

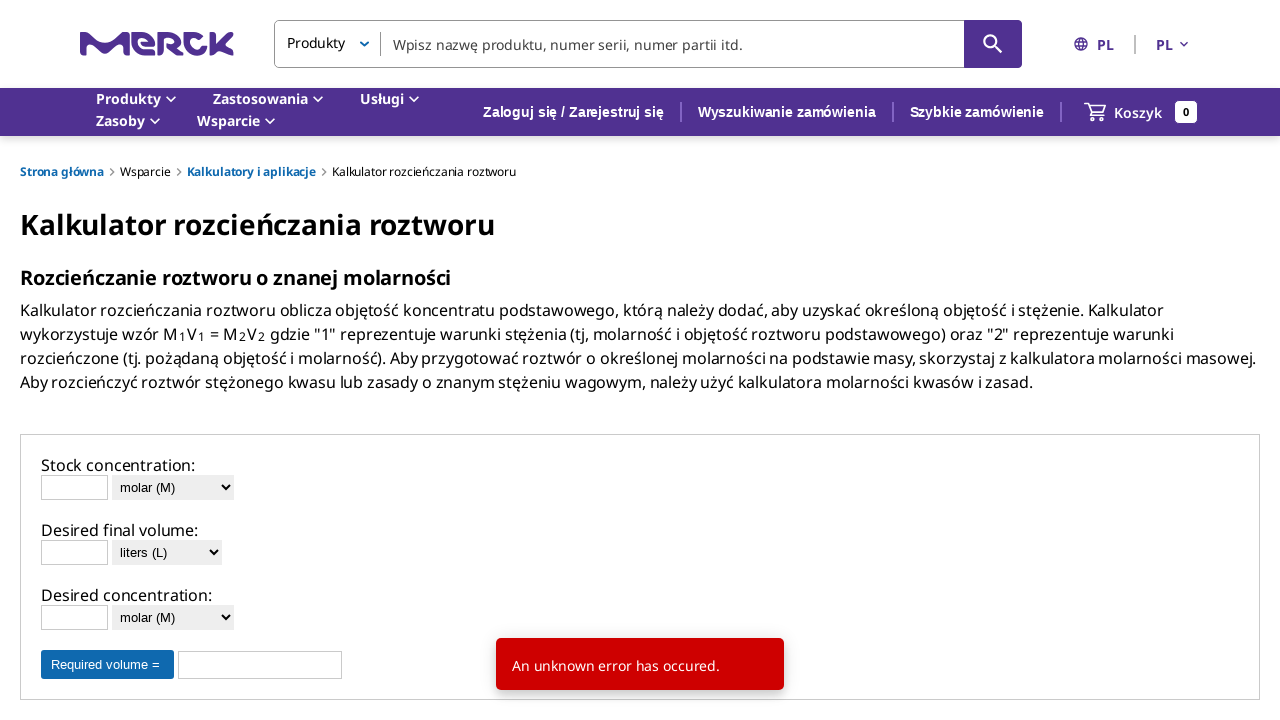

Located desired final volume input field
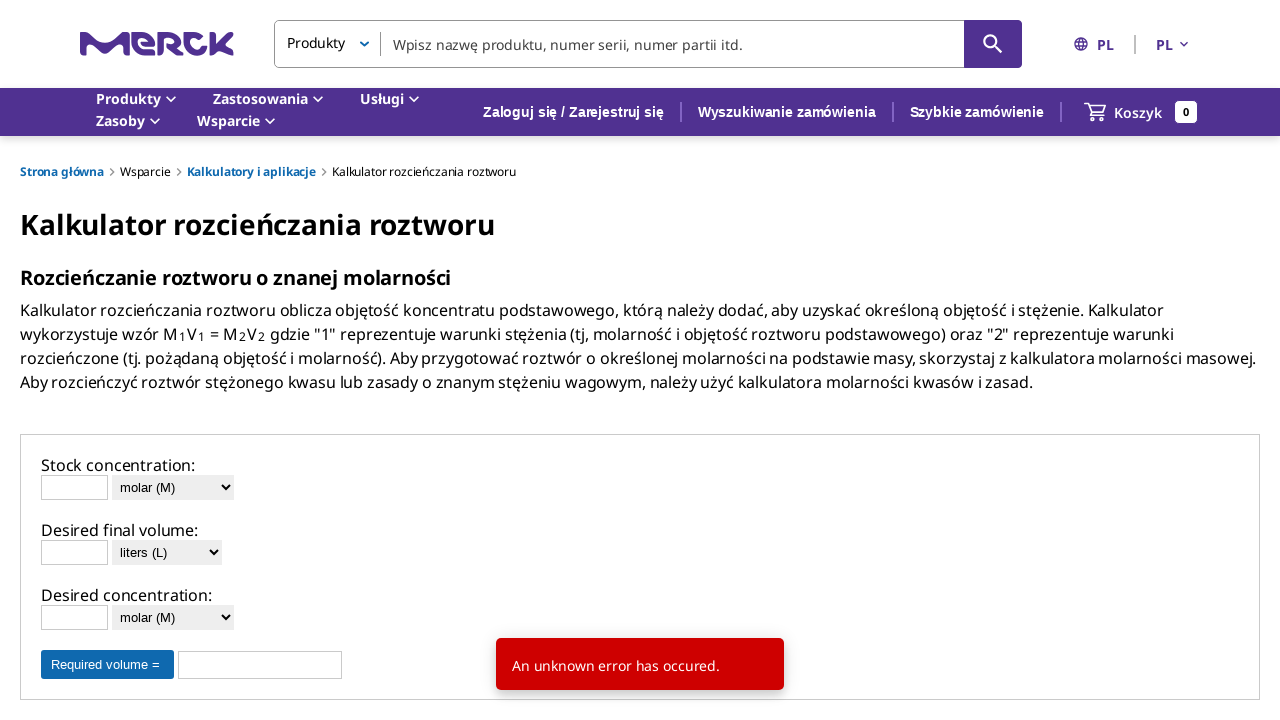

Cleared the desired final volume field on input[name='inputdfv']
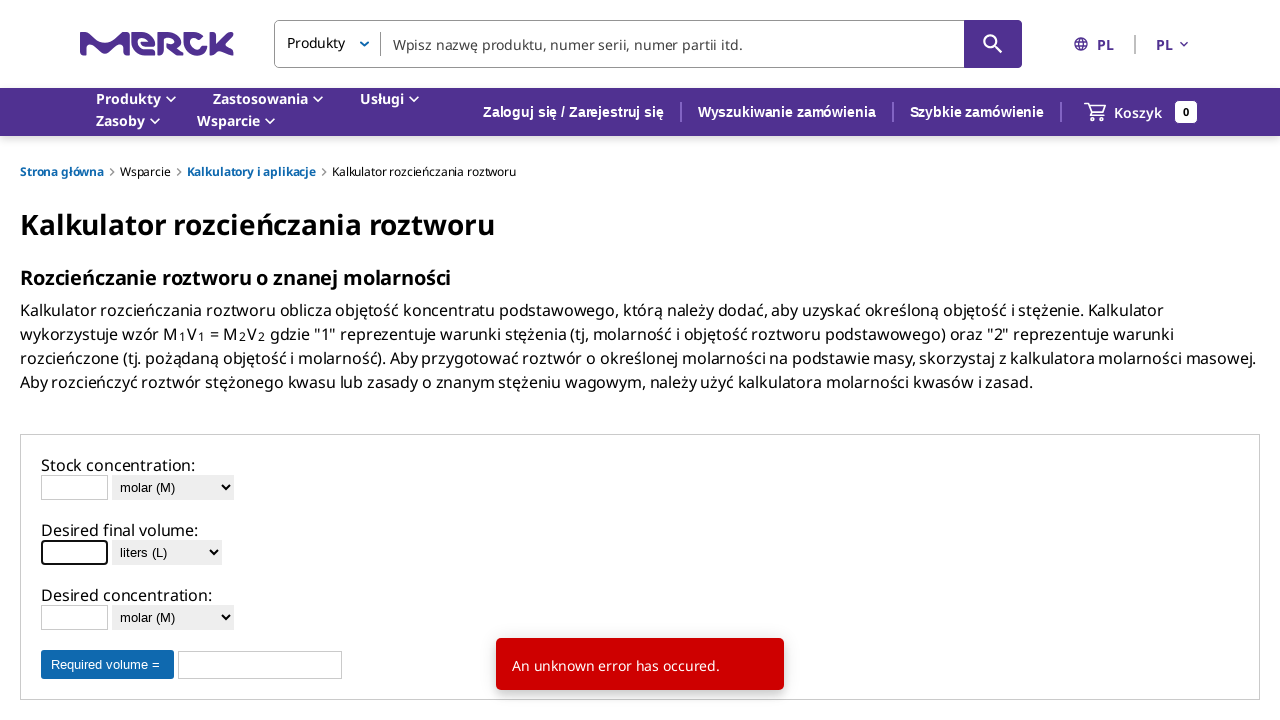

Filled desired final volume field with '300' on input[name='inputdfv']
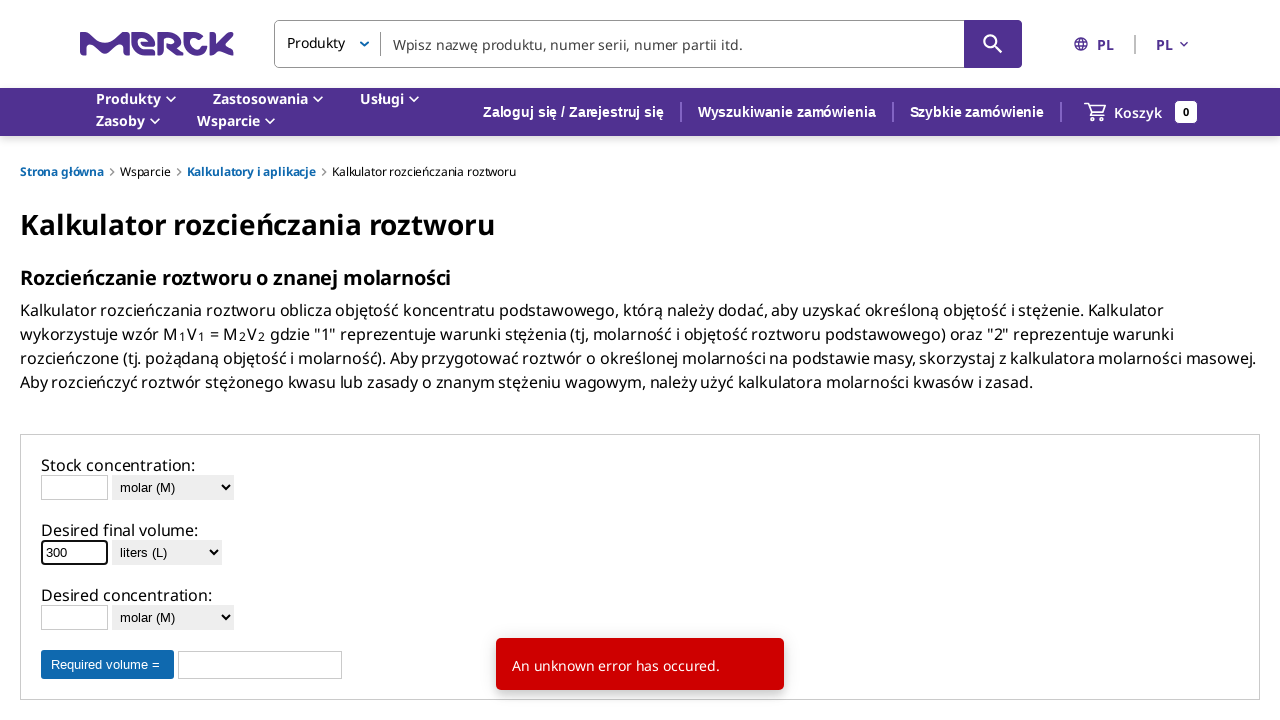

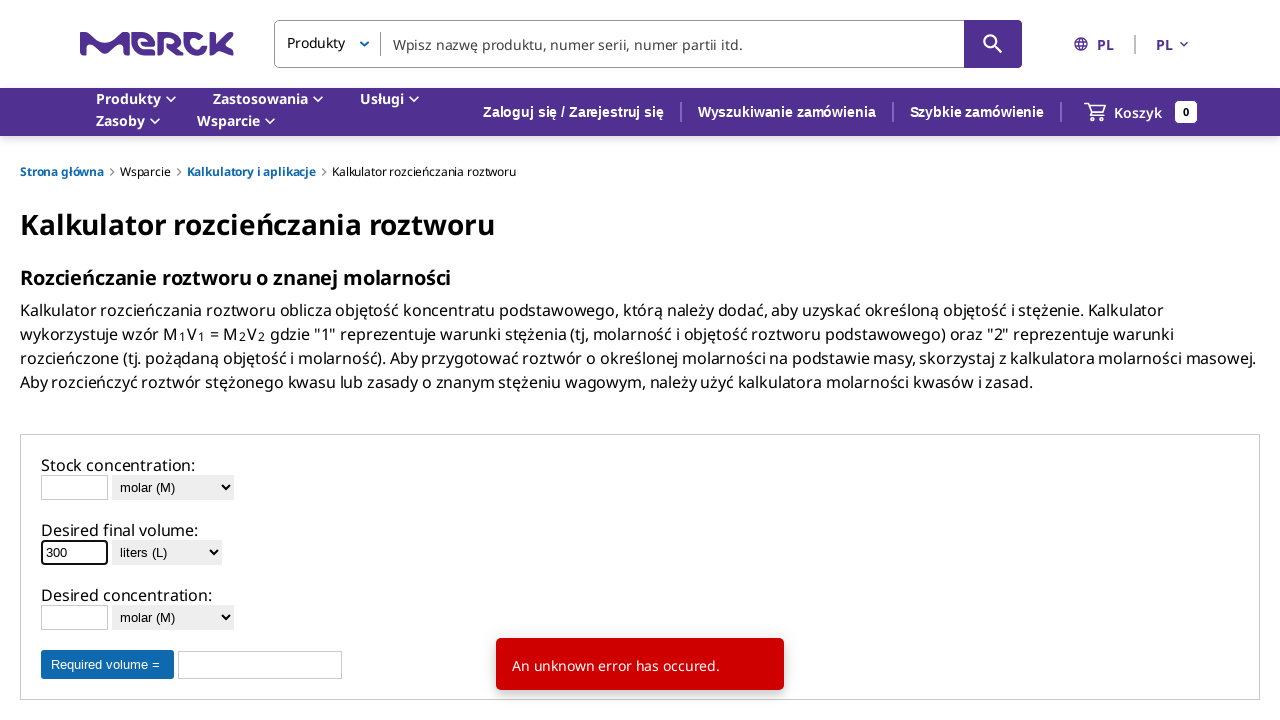